Tests browser-agnostic window switching by tracking window handles before and after opening a new window, then switching between them

Starting URL: https://the-internet.herokuapp.com/windows

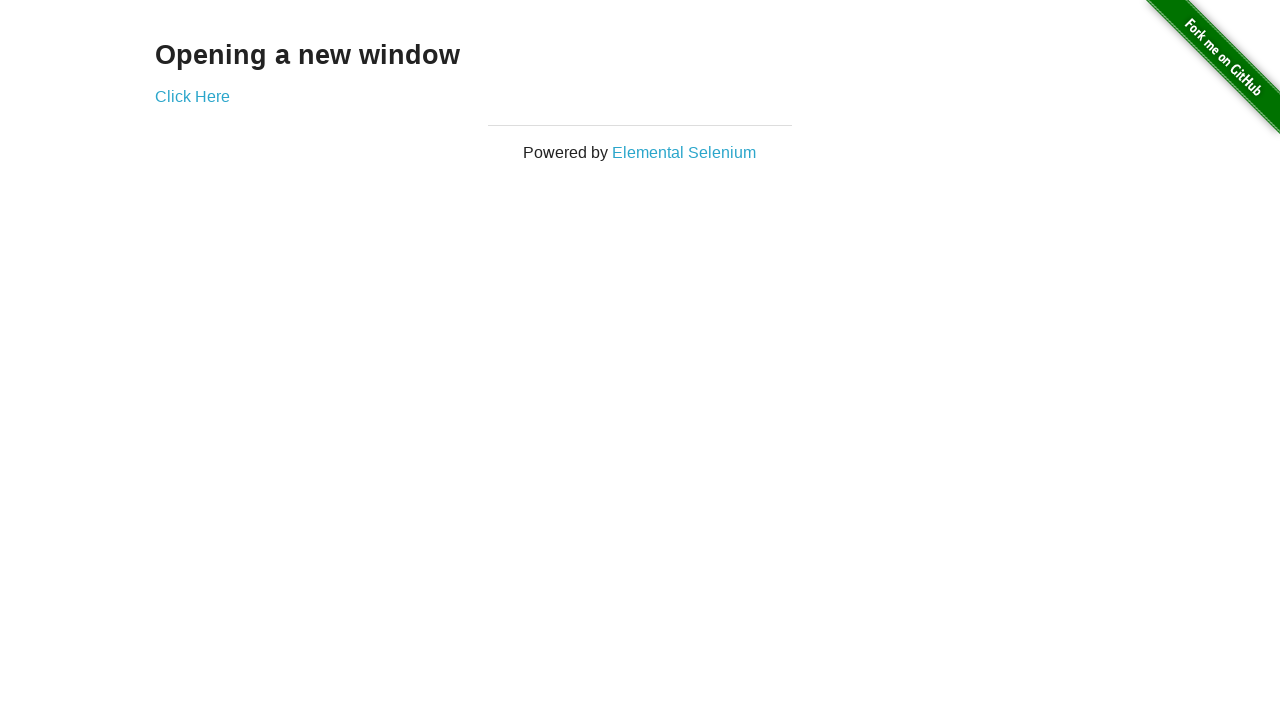

Navigated to the windows page
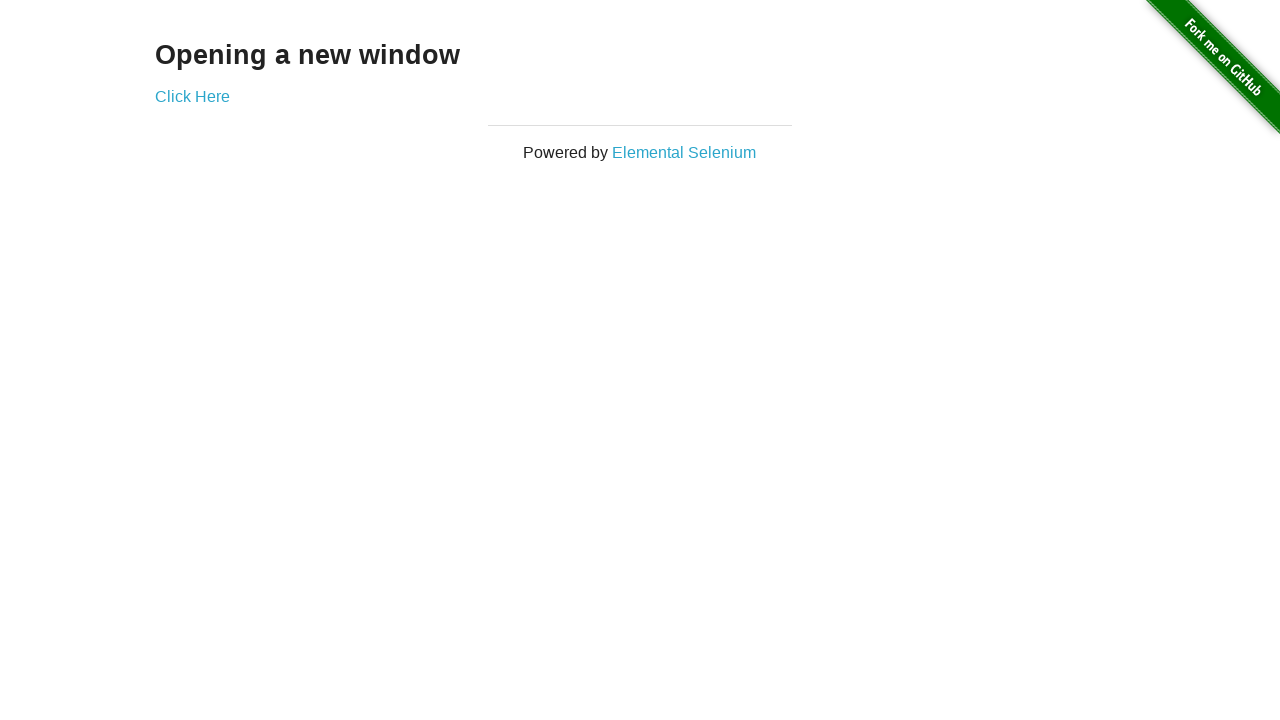

Captured initial window handles before opening new window
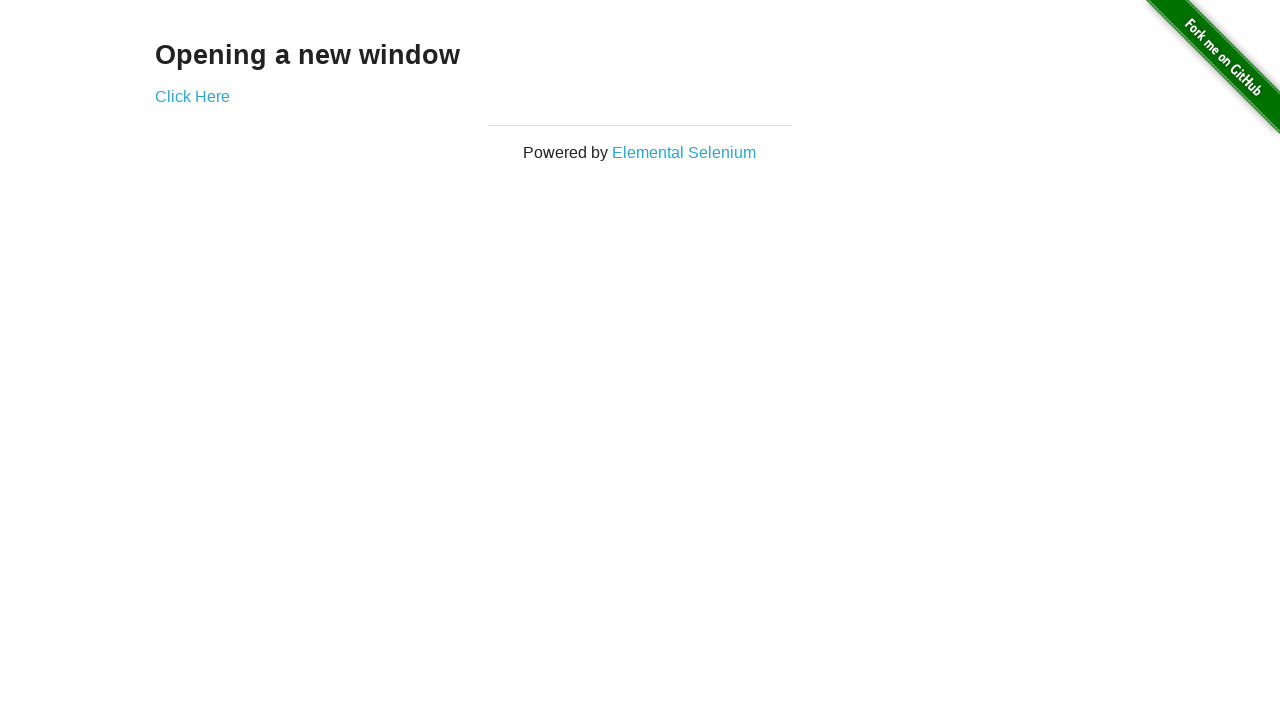

Clicked link to open new window at (192, 96) on .example a
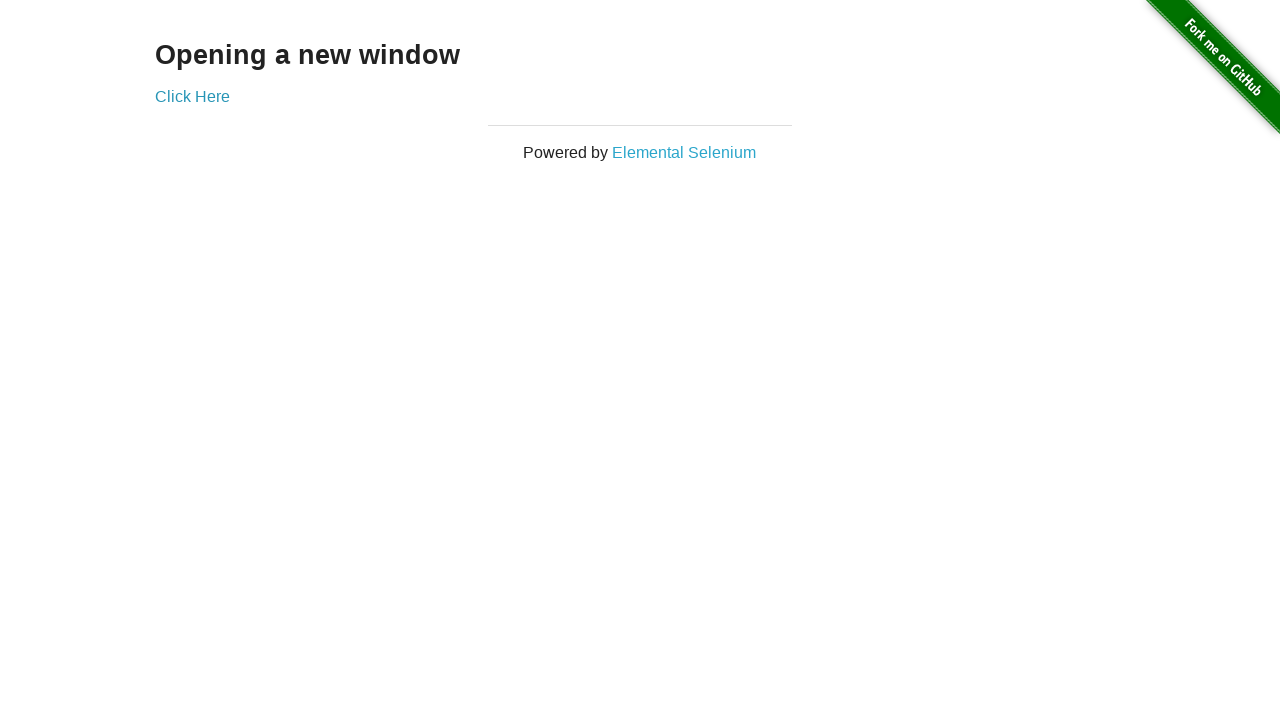

Captured window handles after opening new window
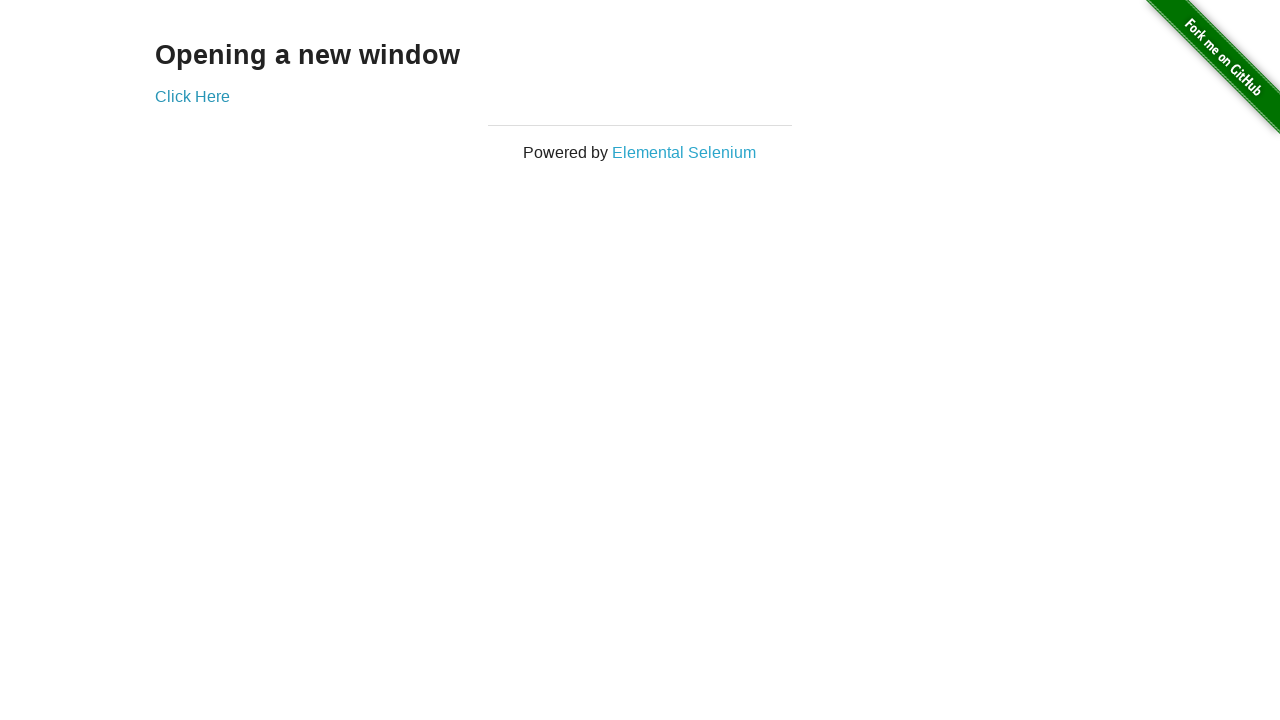

Identified the newly opened window
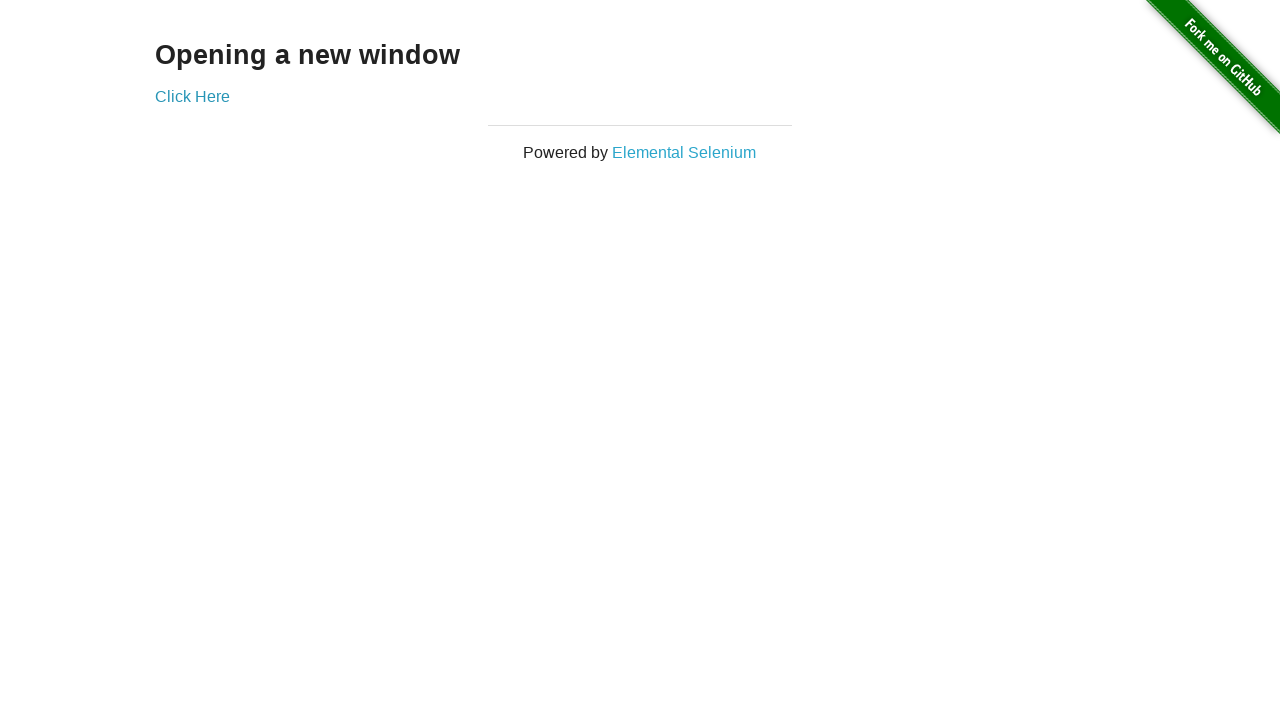

Verified original window title is 'The Internet'
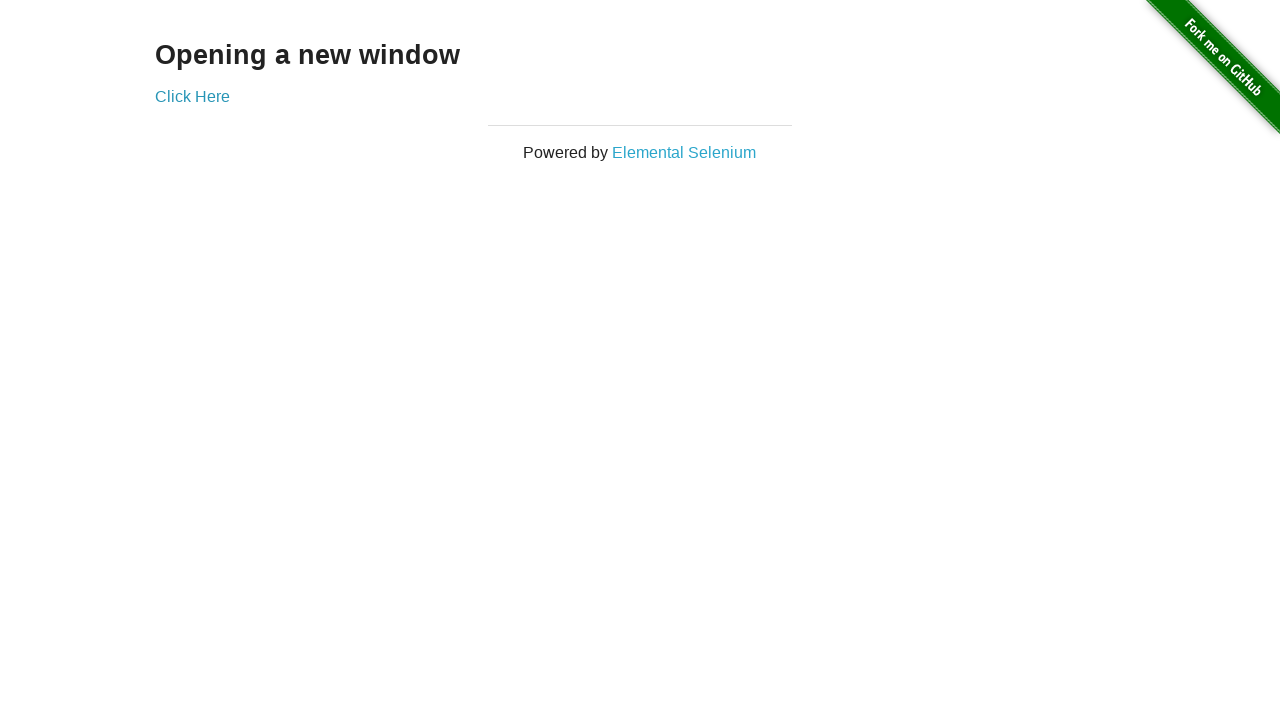

Waited for new window to fully load
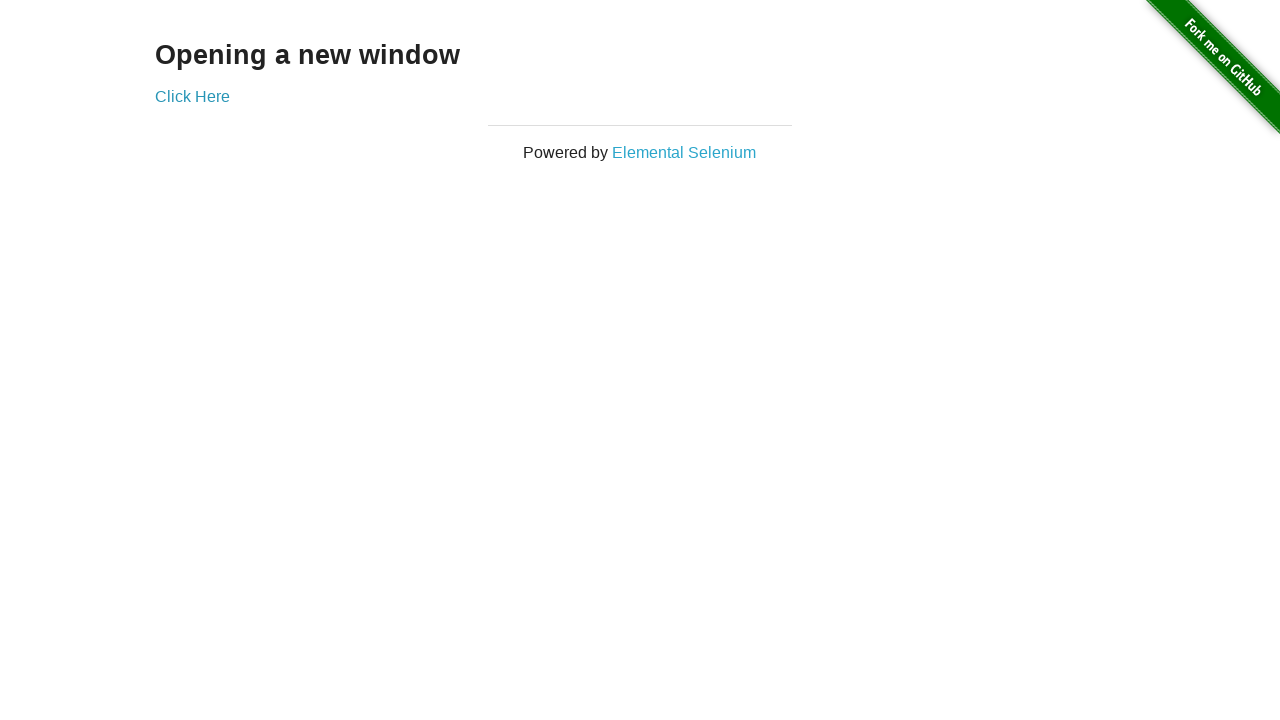

Verified new window title is 'New Window'
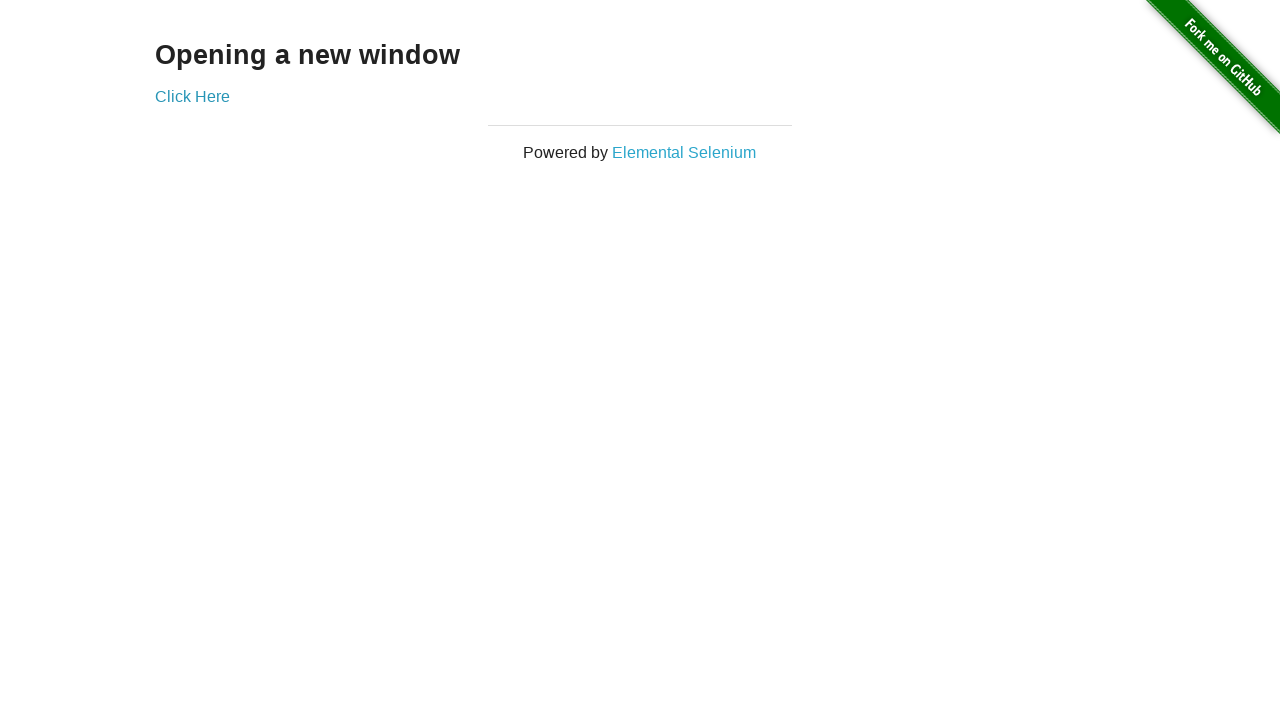

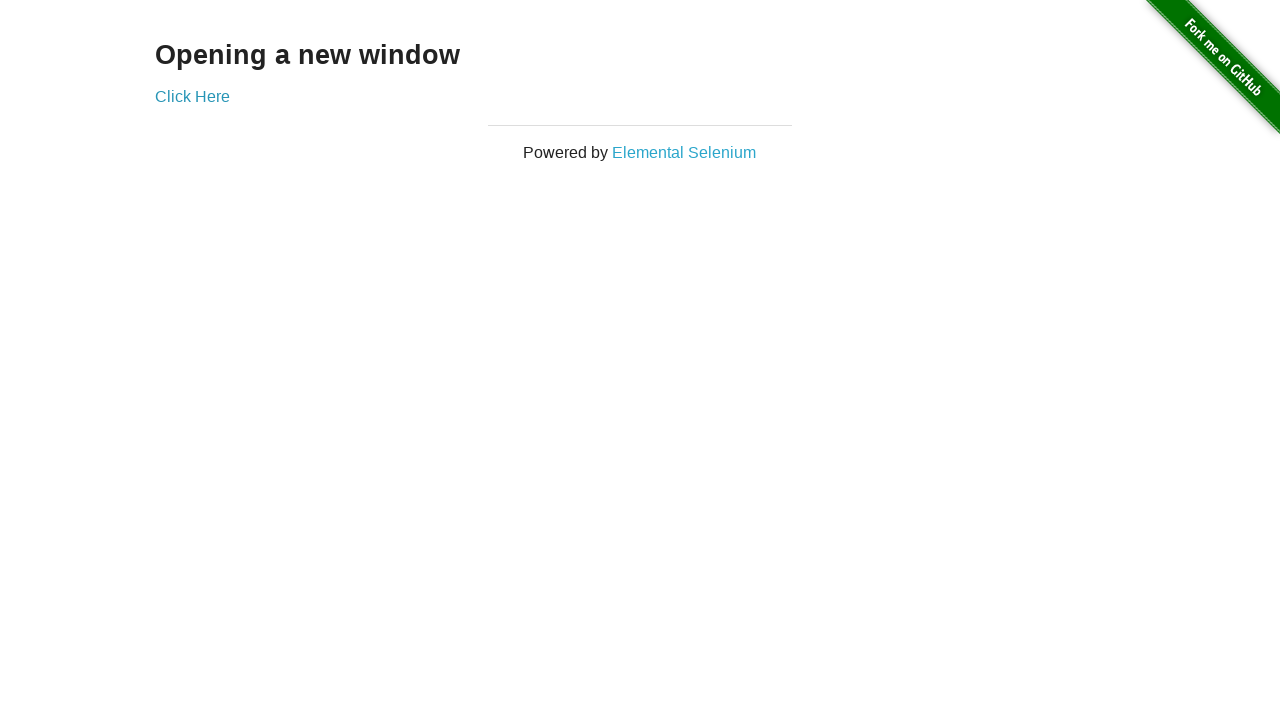